Tests a dynamic click on a button (regular left click) and verifies the success message is displayed

Starting URL: https://demoqa.com/buttons

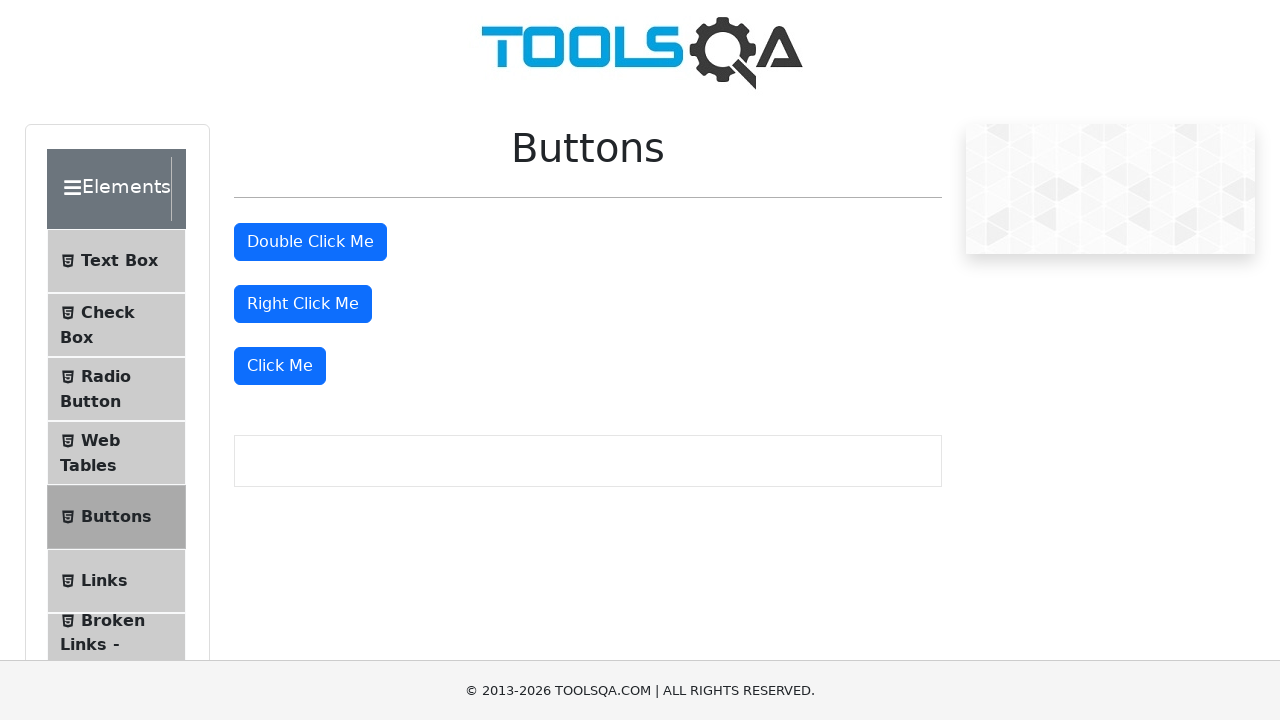

Clicked the dynamic click button at (280, 366) on xpath=//*[@id='rightClickBtn']/../following-sibling::div/button
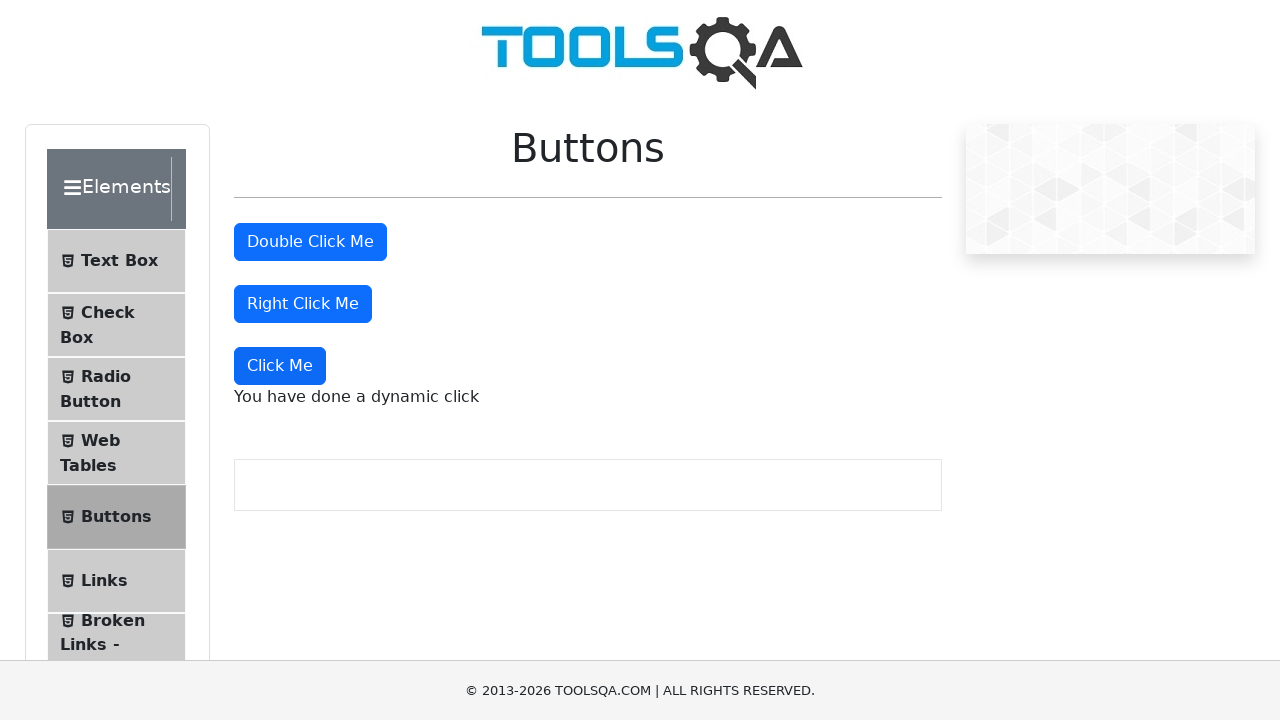

Dynamic click message element loaded
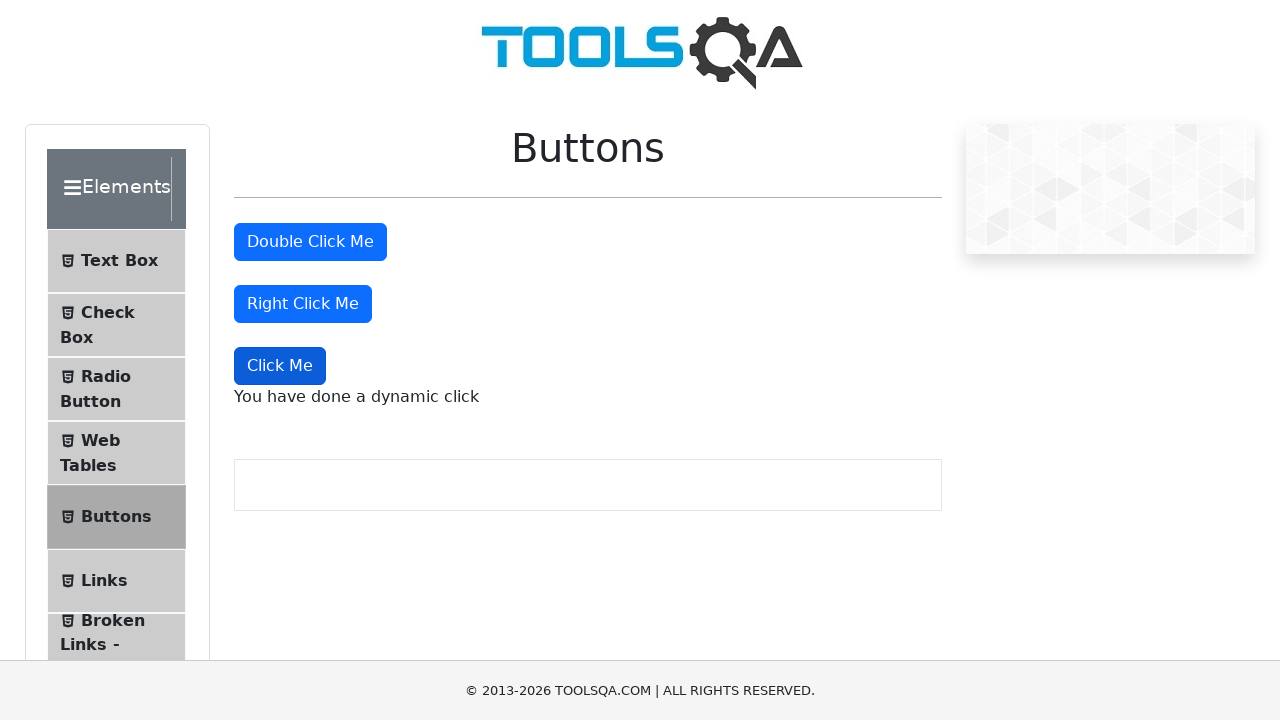

Verified dynamic click success message: 'You have done a dynamic click'
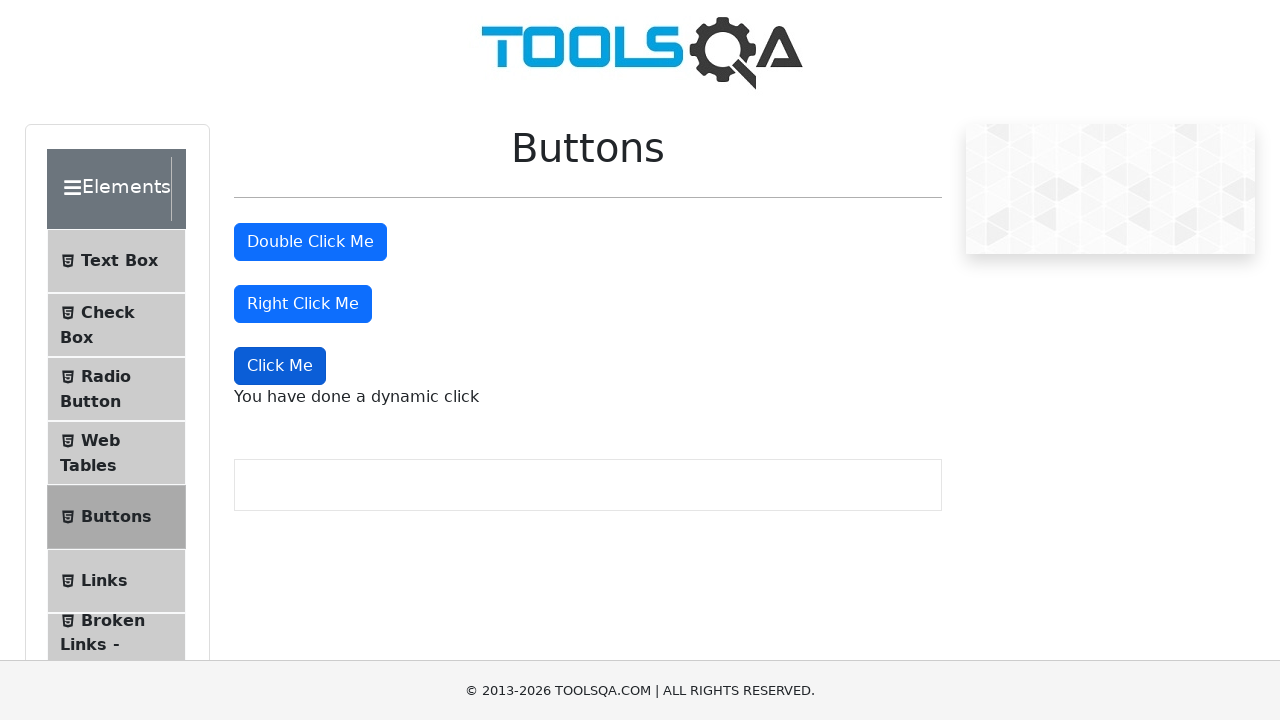

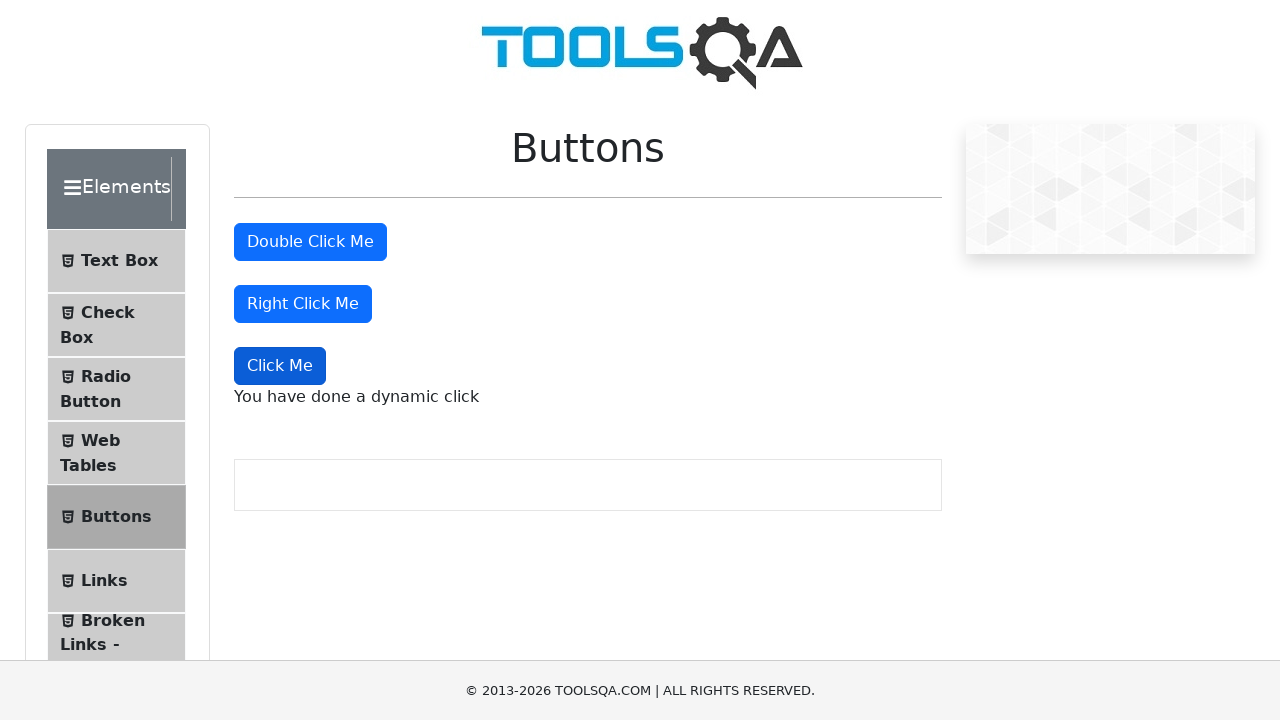